Tests date picker functionality by clicking on a date field and selecting a specific date (January 1, 1985) using month, year dropdowns and day selection

Starting URL: https://www.dummyticket.com/dummy-ticket-for-visa-application/

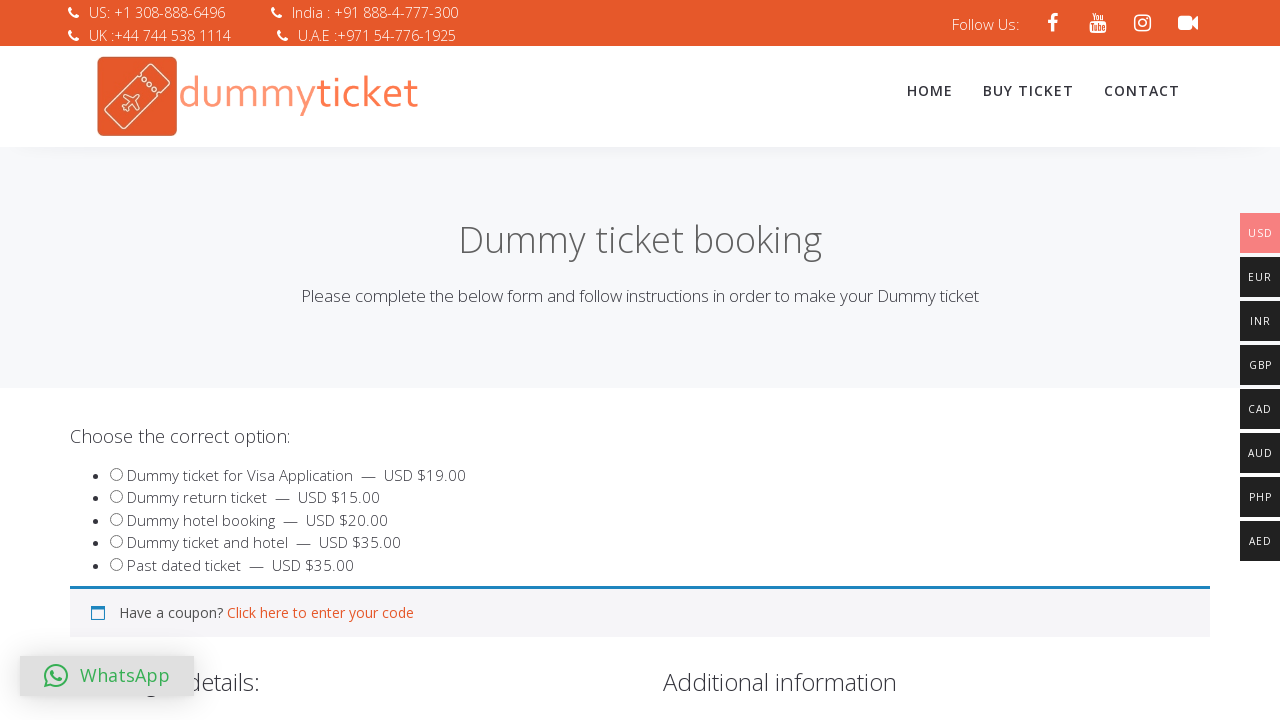

Clicked on date of birth field to open date picker at (344, 360) on #dob
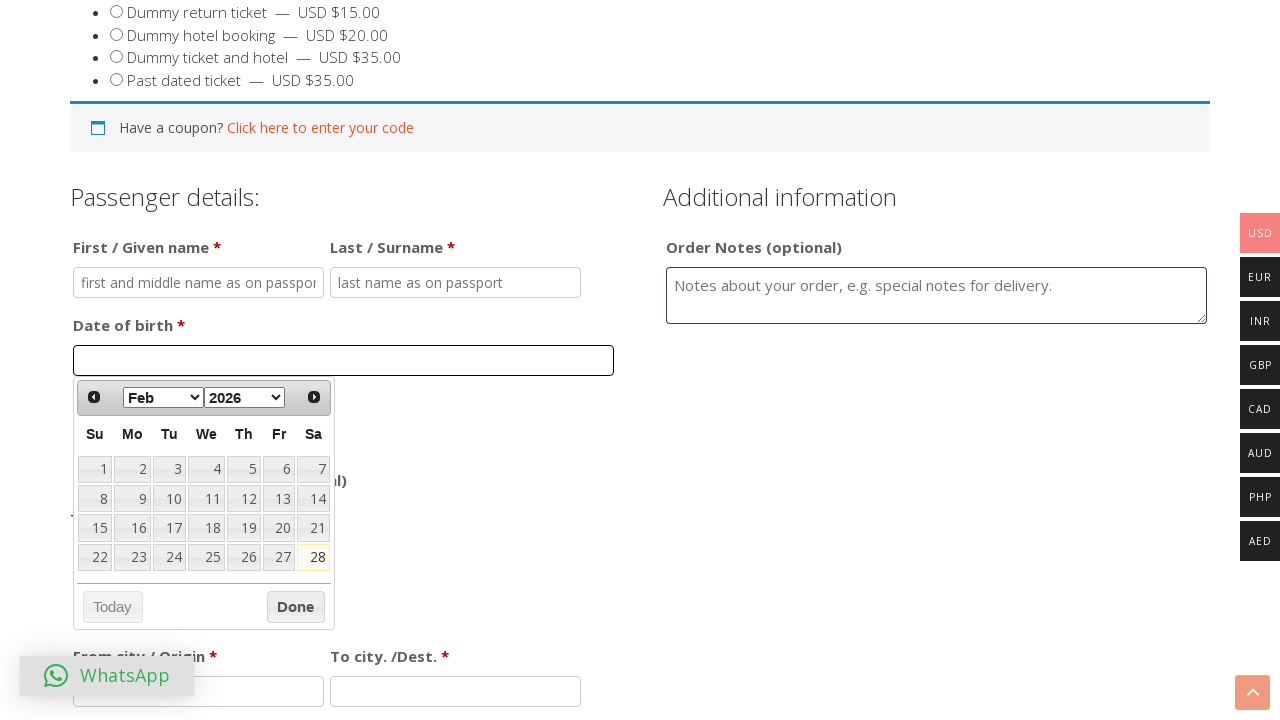

Date picker month dropdown became visible
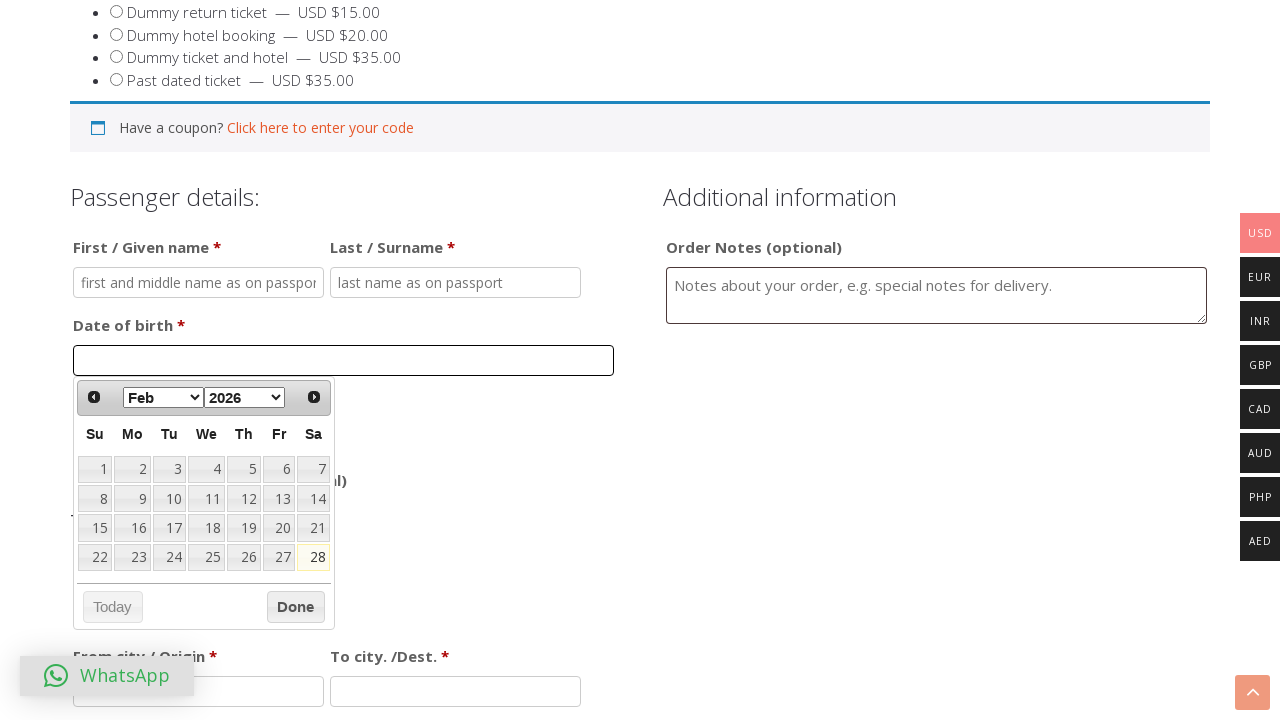

Selected January from month dropdown on select.ui-datepicker-month
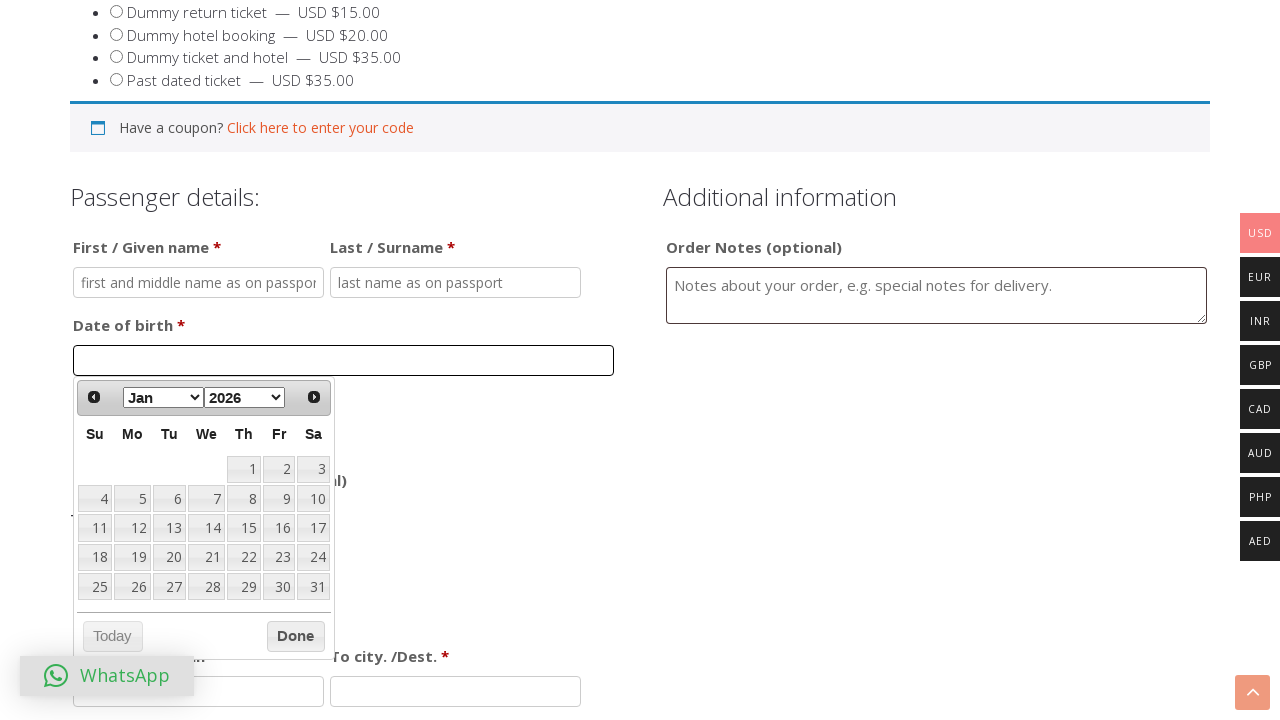

Selected 1985 from year dropdown on select.ui-datepicker-year
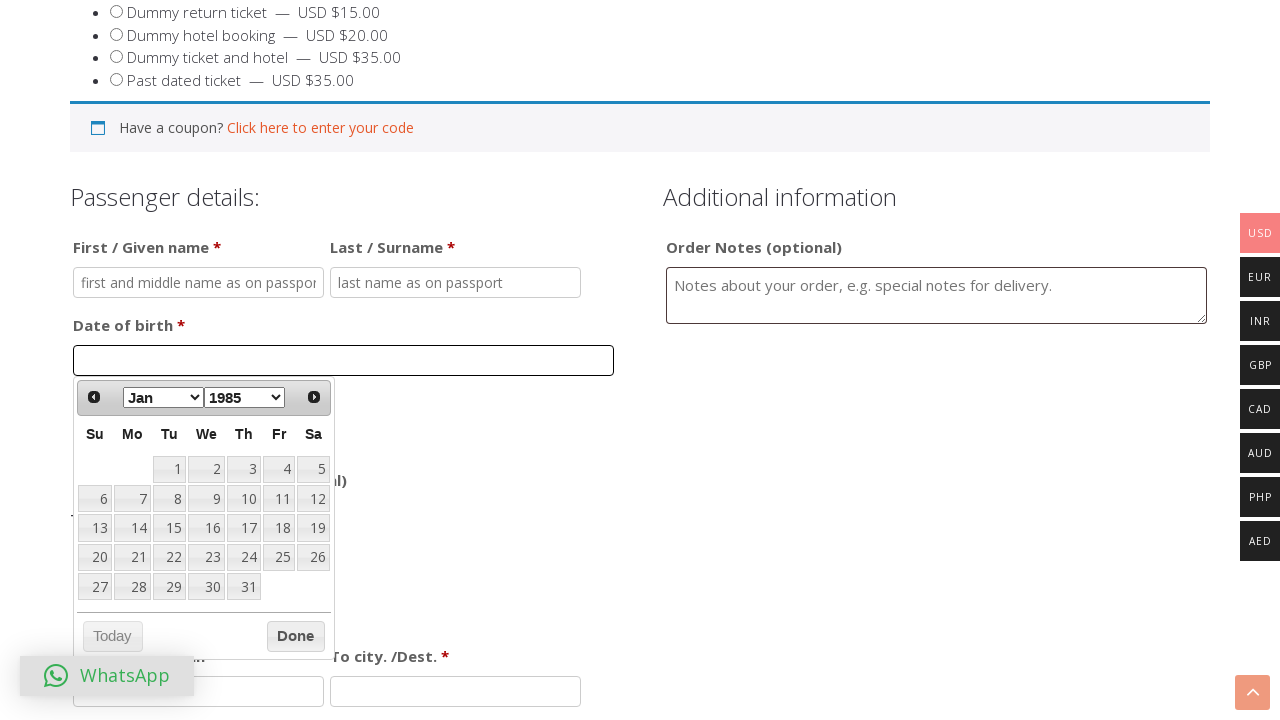

Clicked on day 1 to select January 1, 1985 at (169, 469) on a[data-date='1']
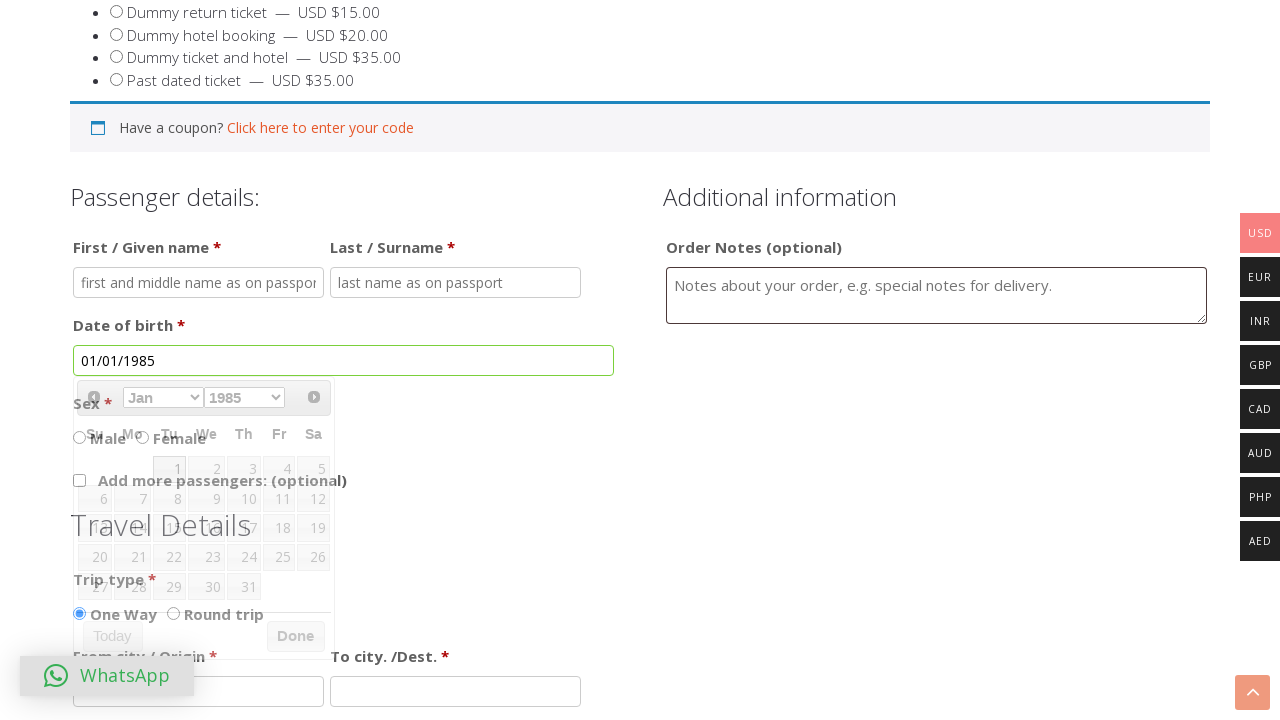

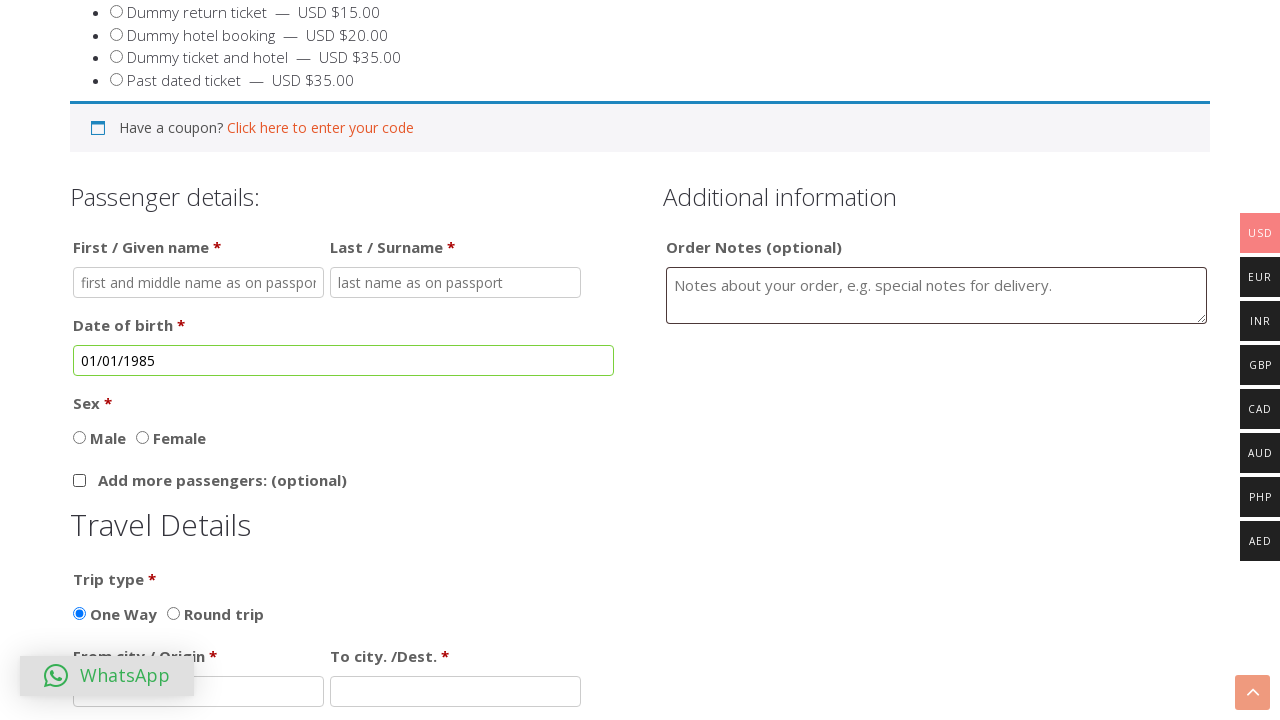